Tests double-click functionality on a button element using Playwright's dblclick action

Starting URL: https://demoqa.com/buttons

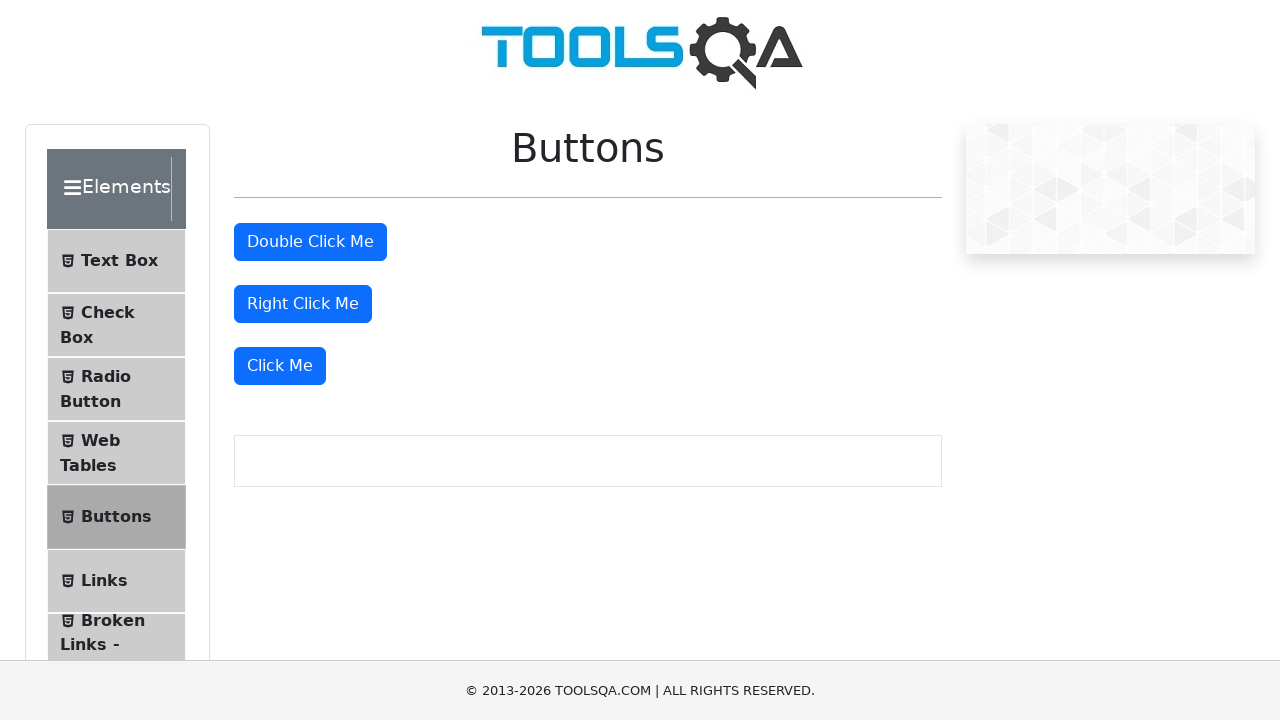

Double-clicked the double-click button element at (310, 242) on xpath=//button[@id='doubleClickBtn']
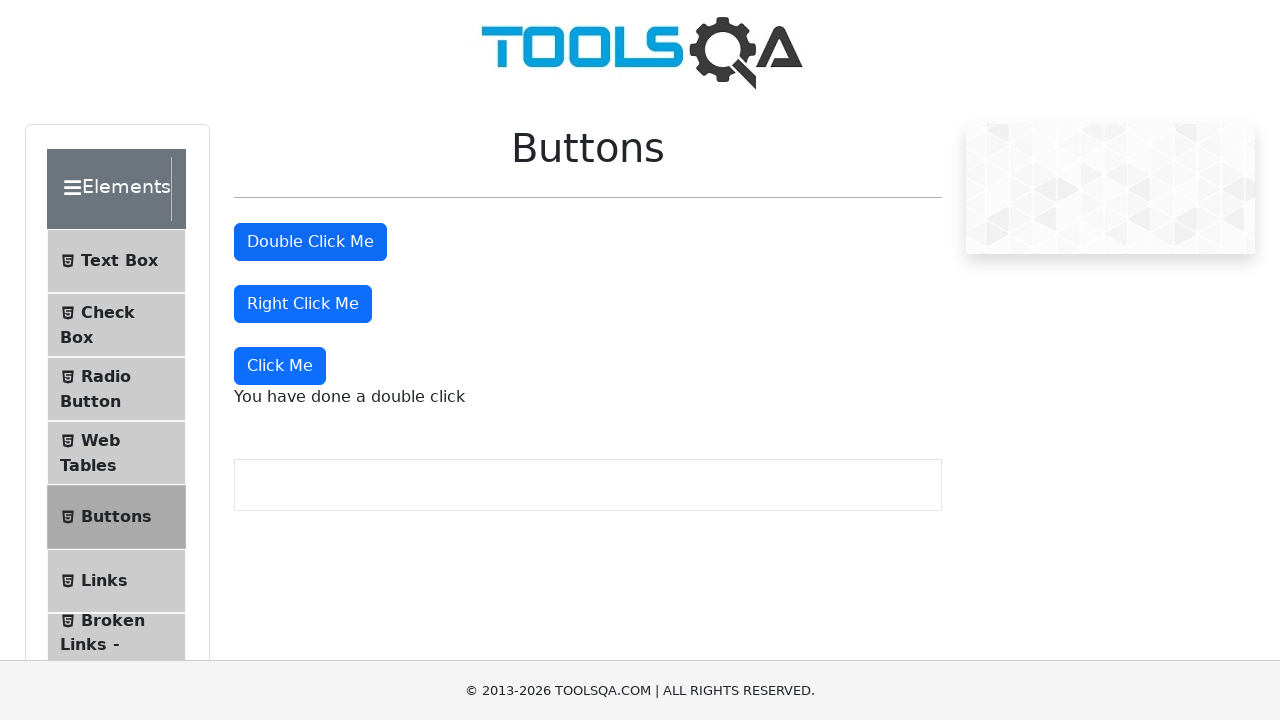

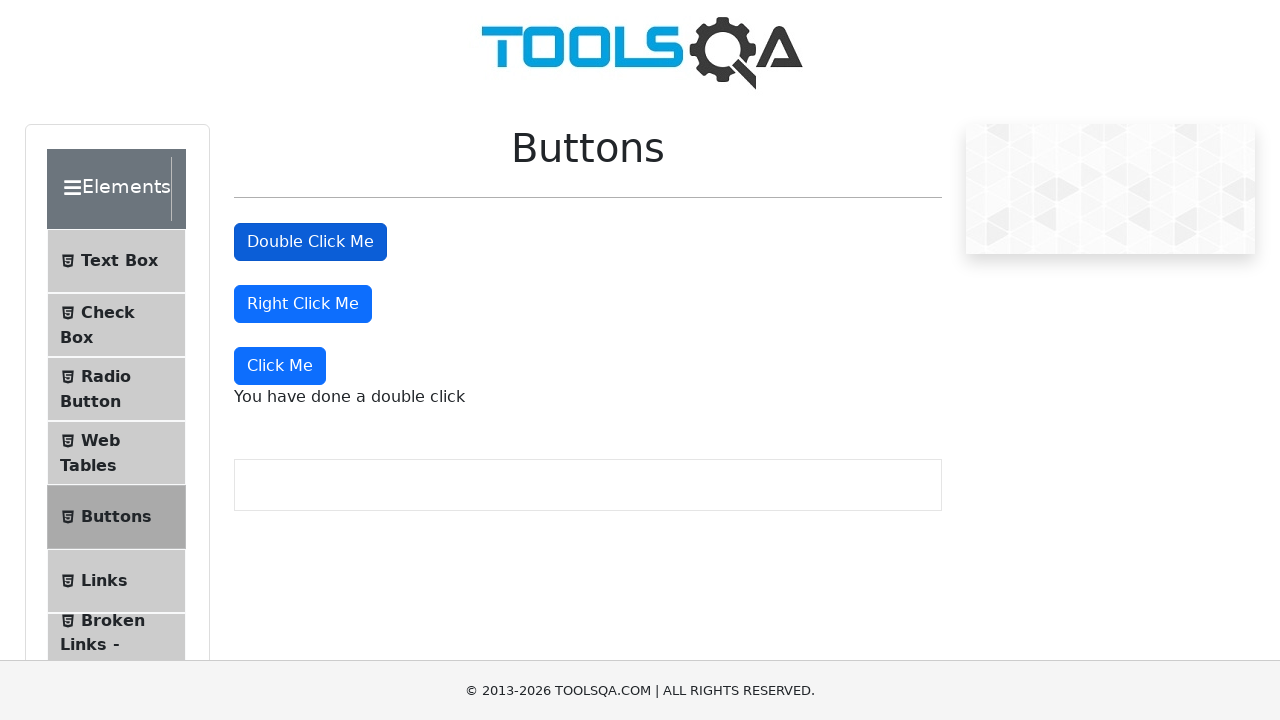